Tests browser window handling by clicking a link that opens a new window, then switching to the newly opened window.

Starting URL: https://the-internet.herokuapp.com/windows

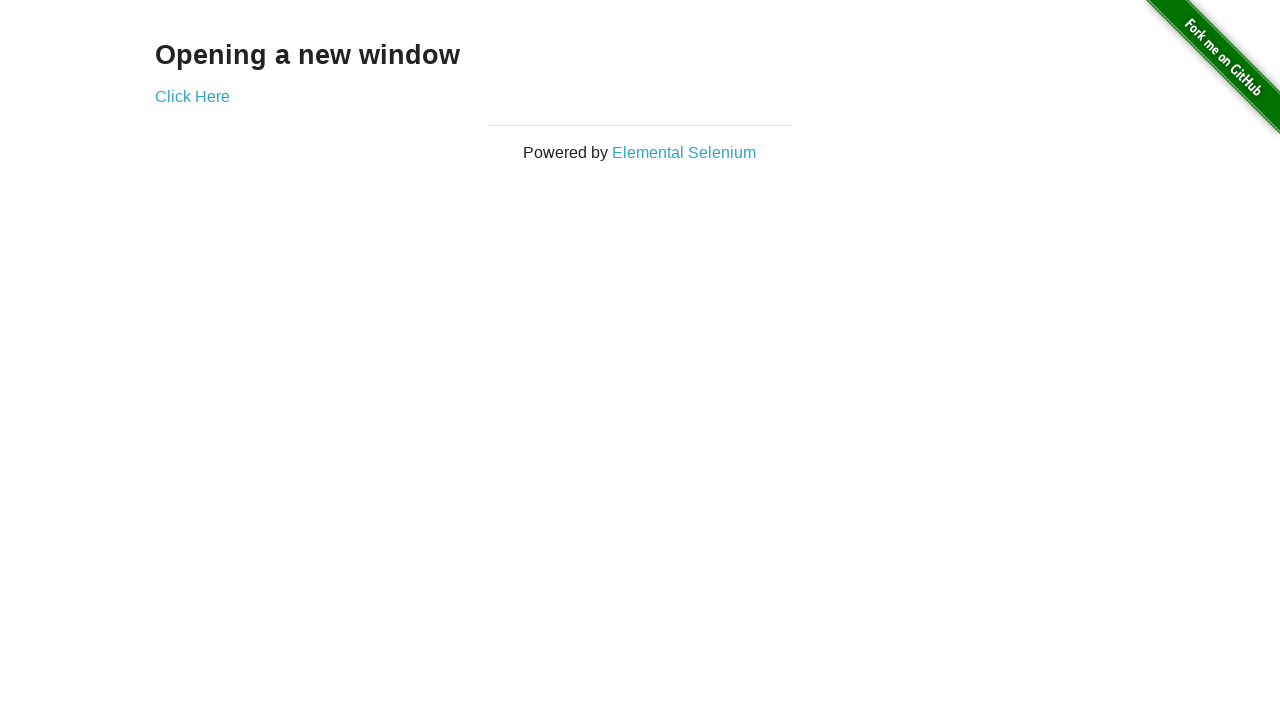

Clicked 'Click Here' link to open new window at (192, 96) on text=Click Here
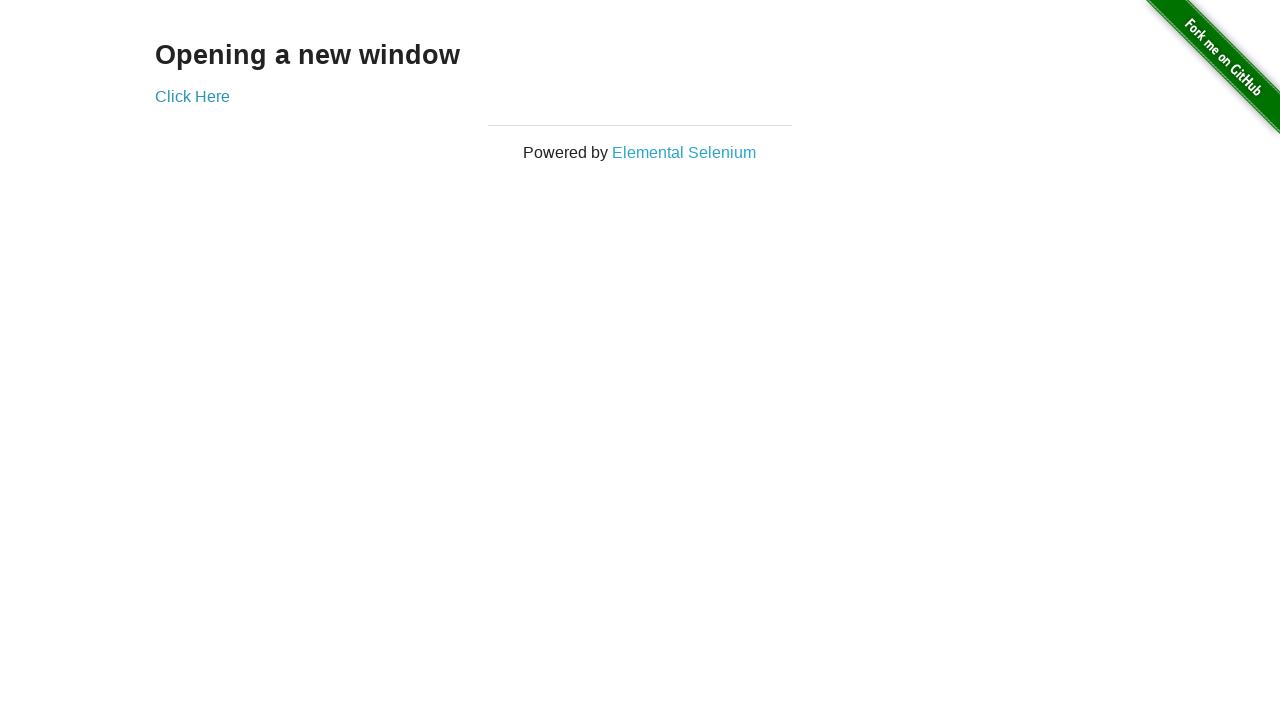

Captured newly opened window/page
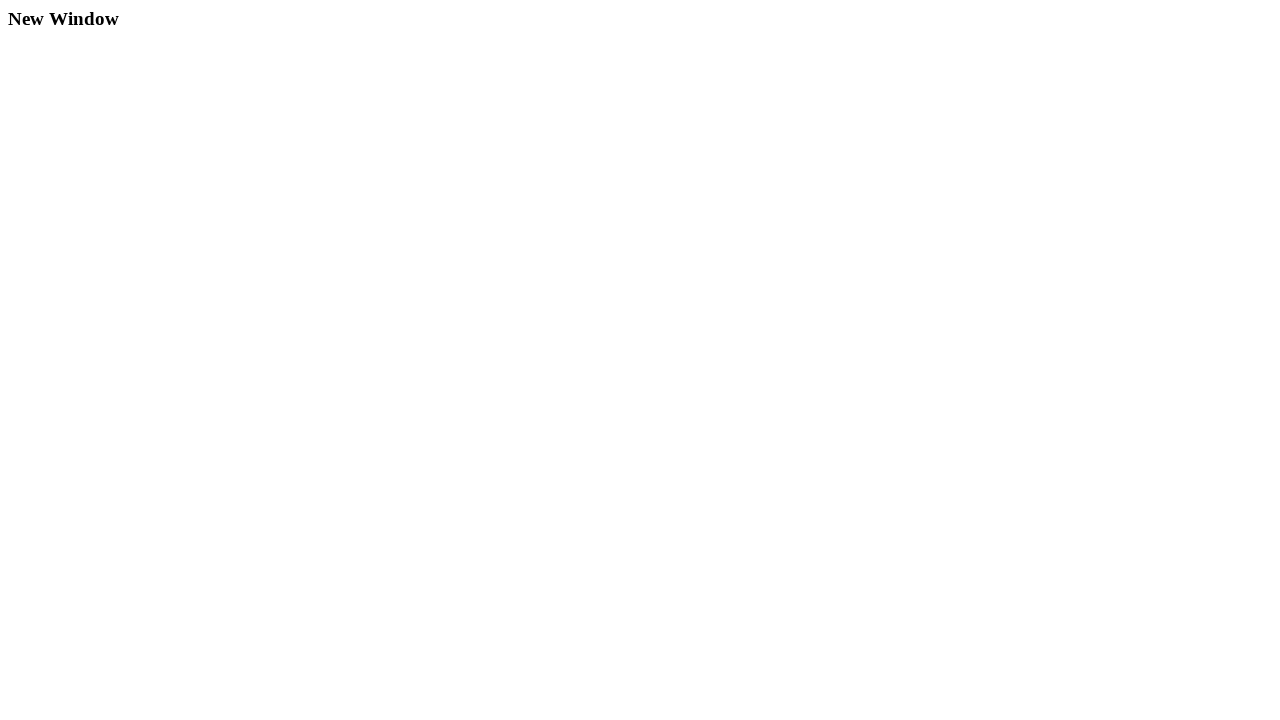

New page finished loading
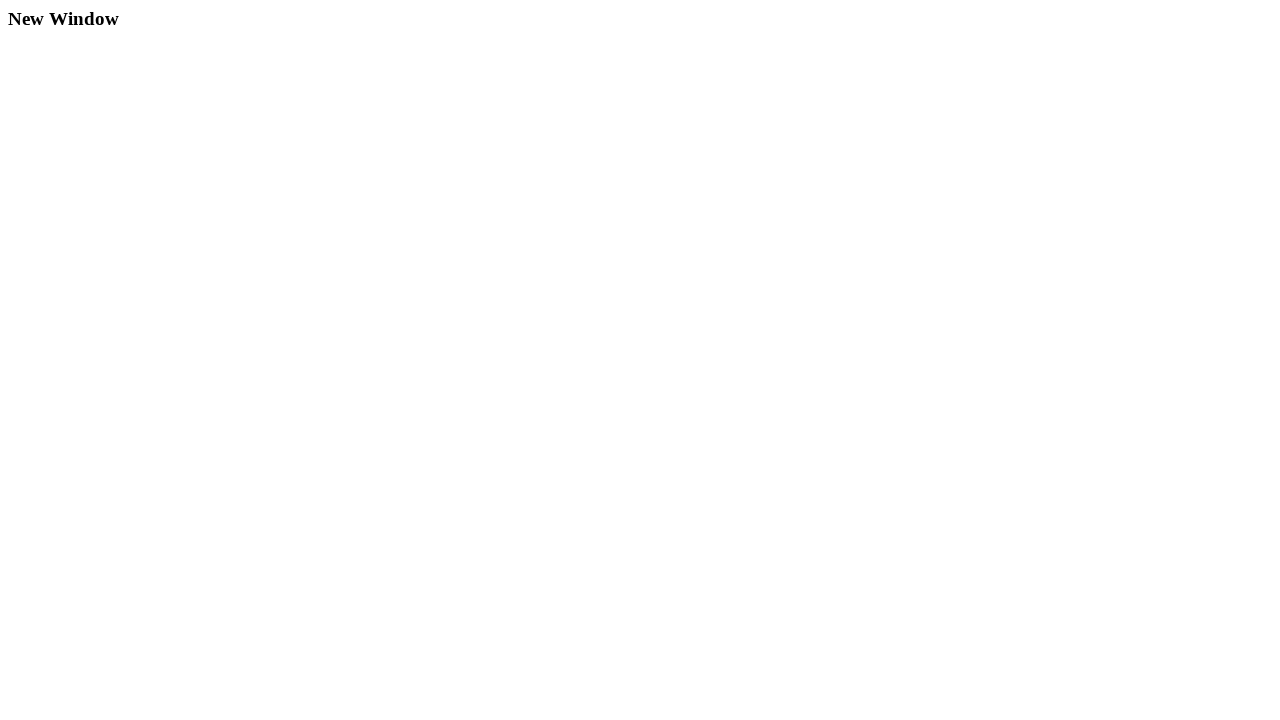

Verified h3 heading element exists in new window
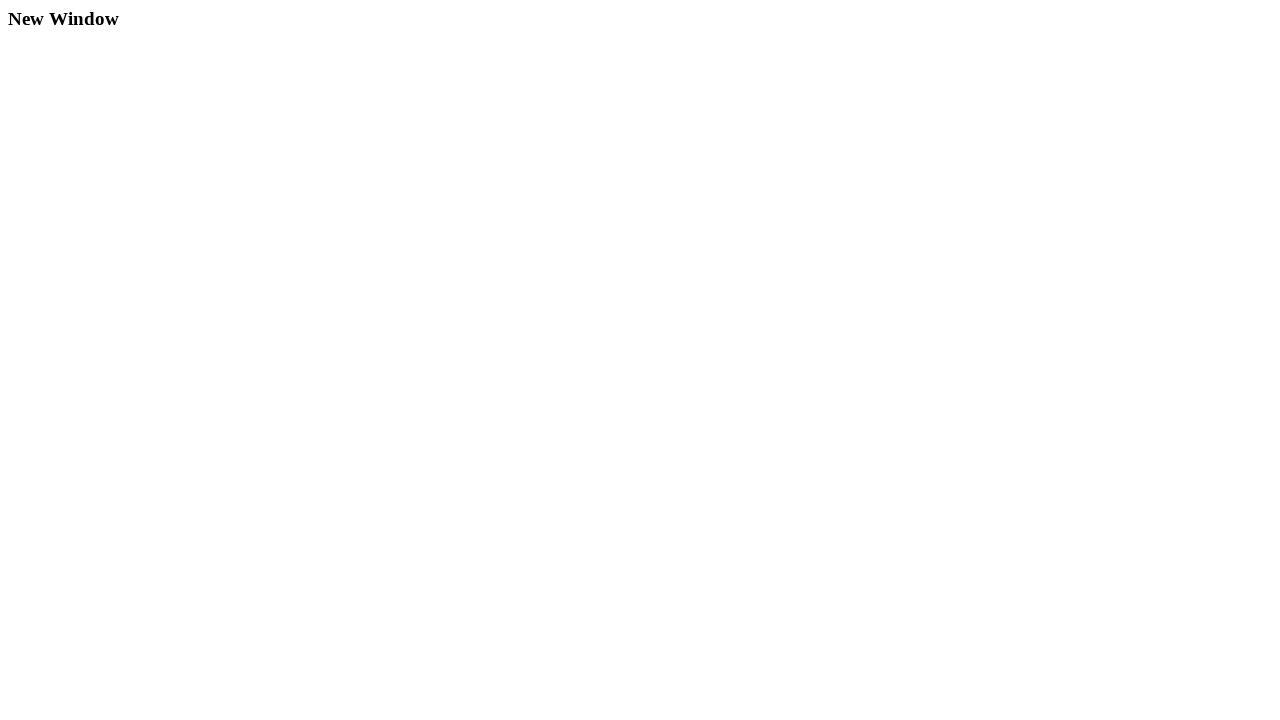

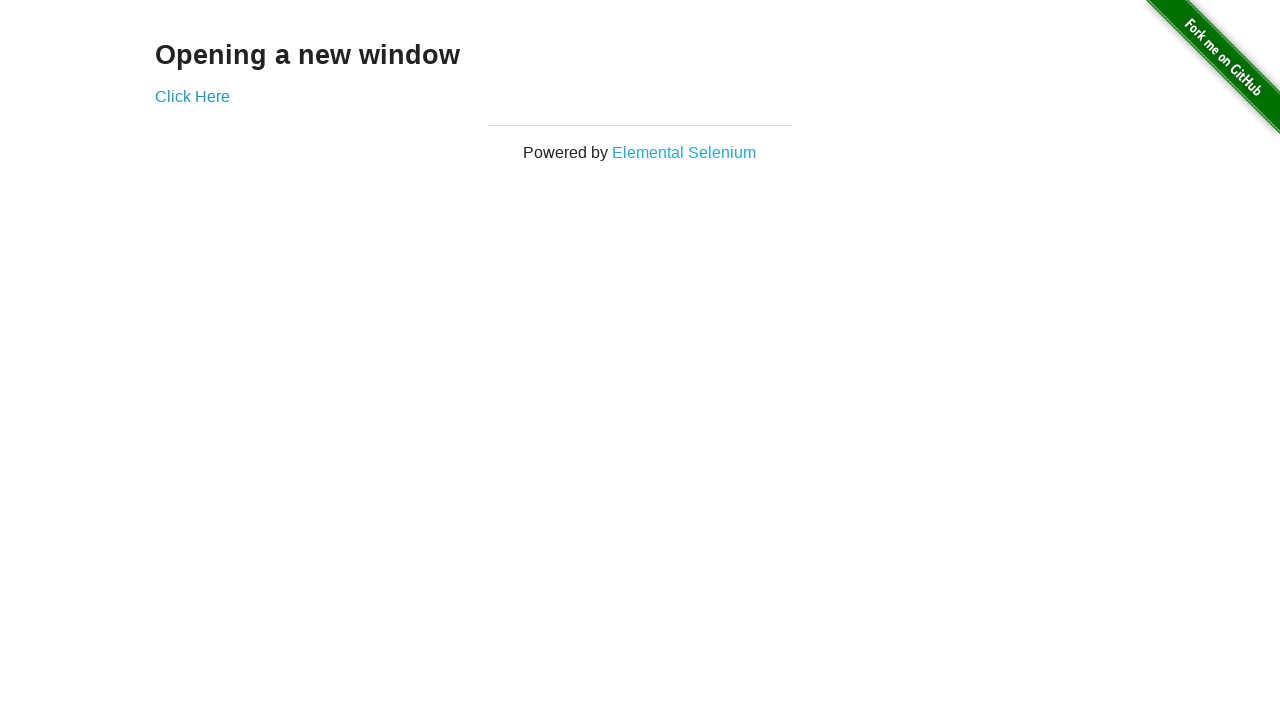